Tests the text box form on DemoQA by filling in user name, email, current address, and permanent address fields, then submitting the form.

Starting URL: https://demoqa.com/elements

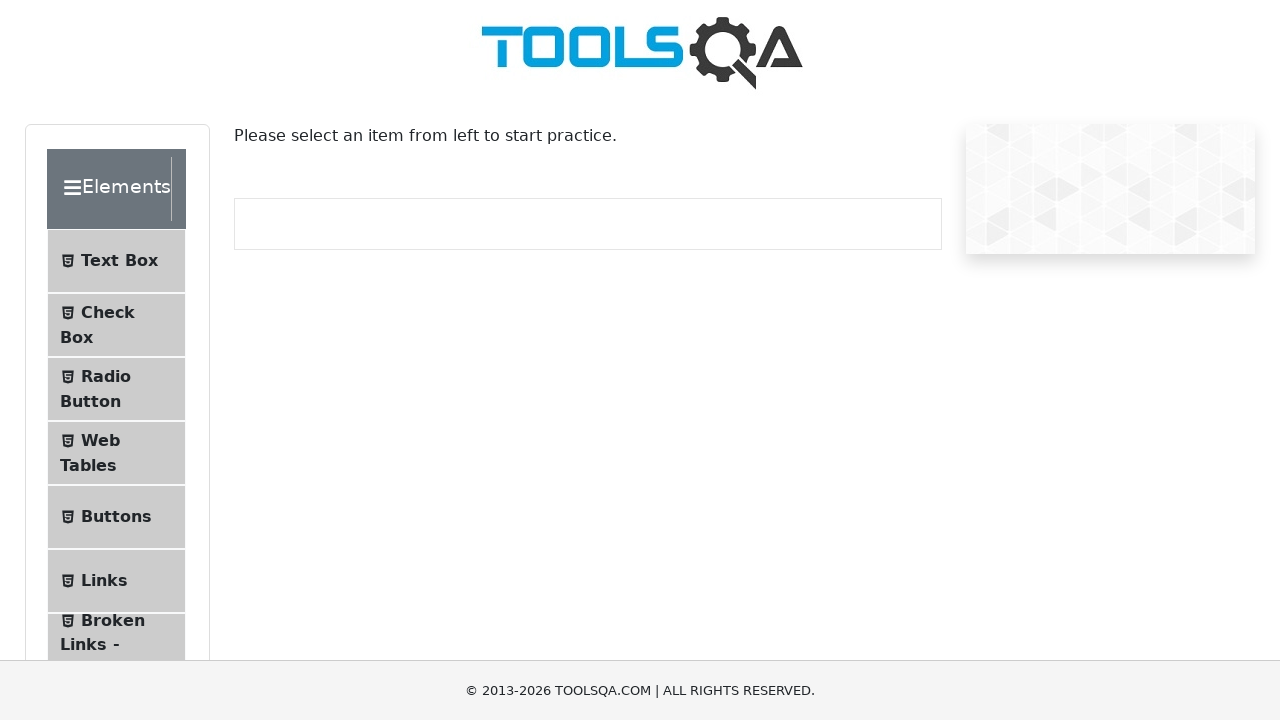

Clicked on Text Box menu item in the elements menu at (116, 261) on xpath=//*[@id='item-0']
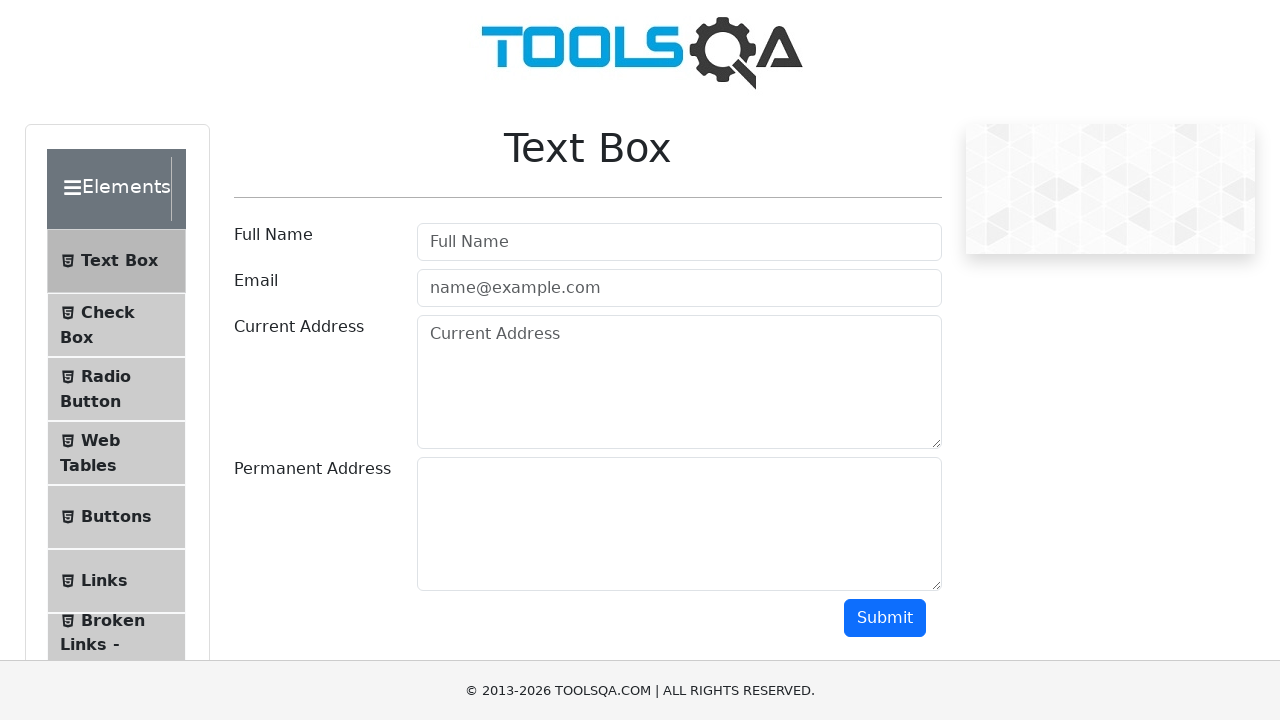

Filled in user name field with 'sonalidhoke' on input#userName
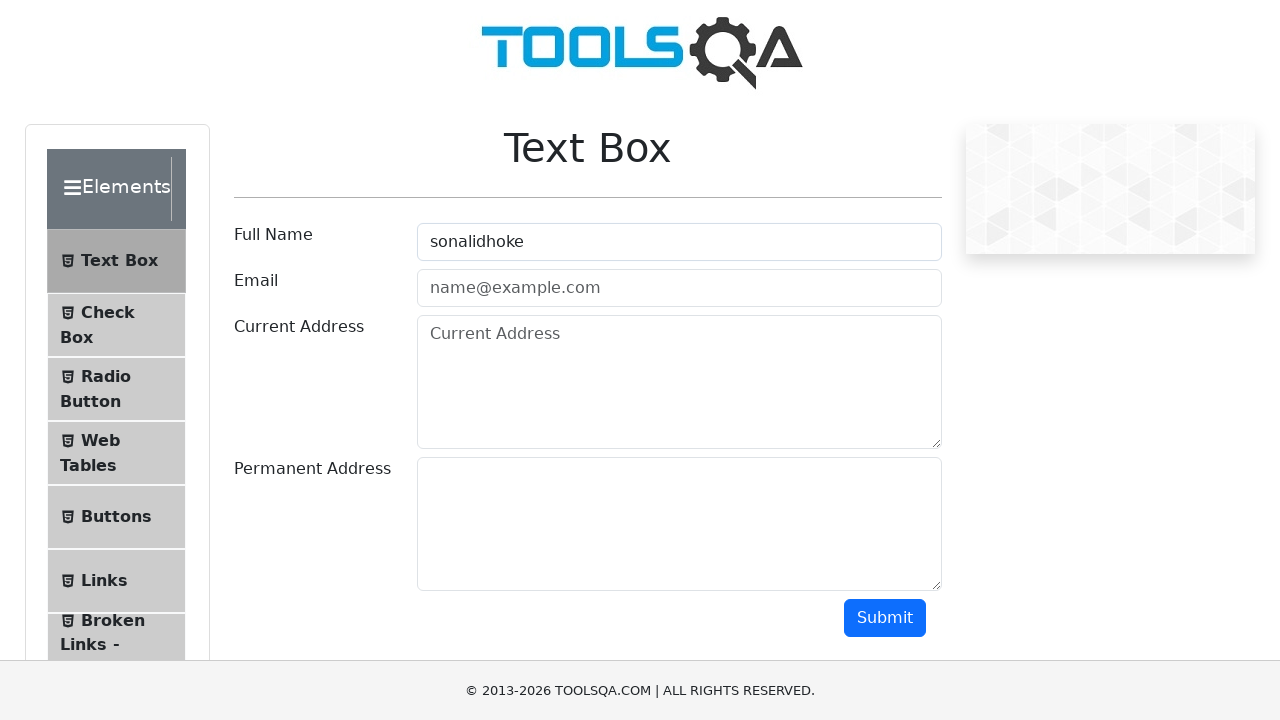

Filled in email field with 'xyz@gmail.com' on input#userEmail
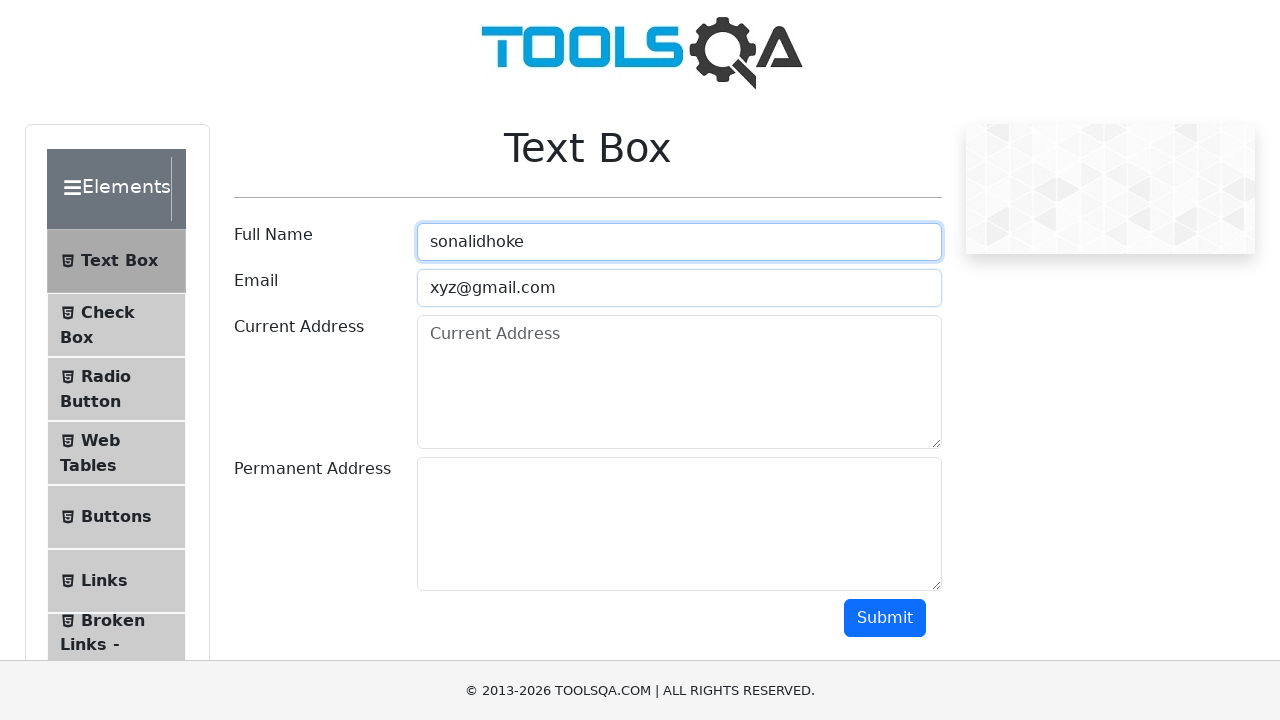

Filled in current address field with 'flat no 4 D wing chakan' on textarea#currentAddress
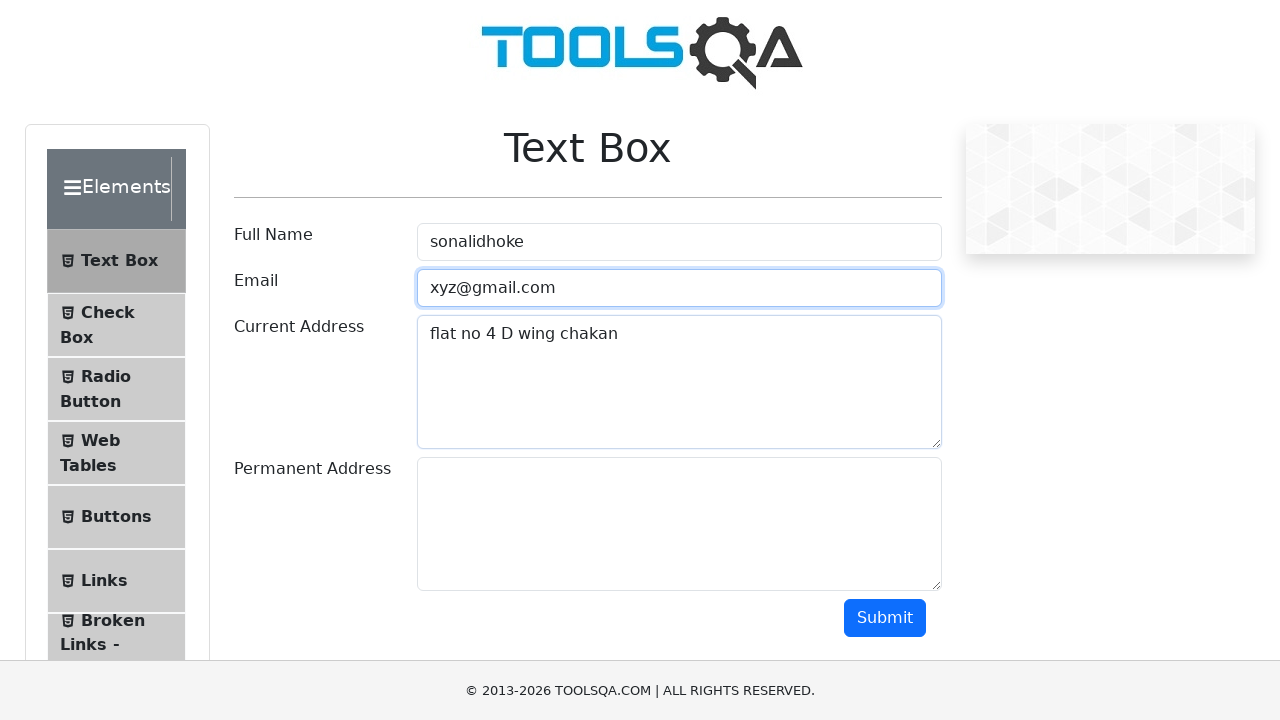

Filled in permanent address field with 'flat no 4 D wing chakan nigadi' on textarea#permanentAddress
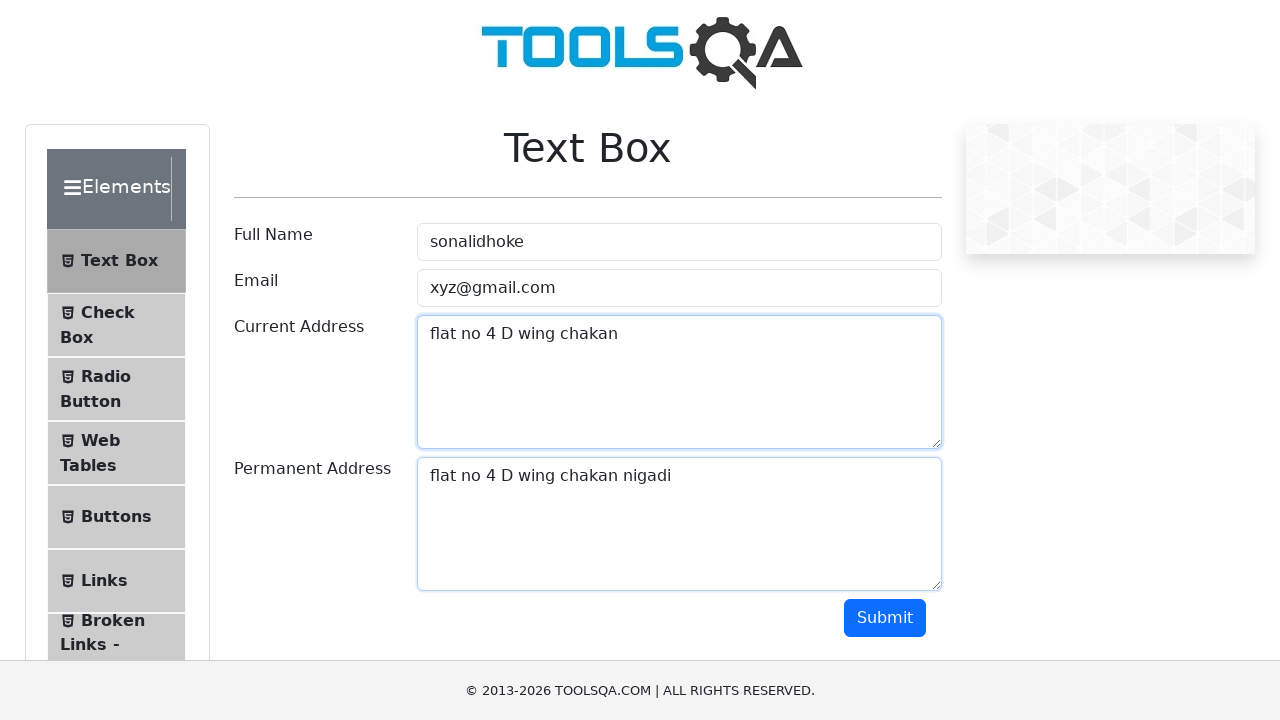

Clicked the submit button to submit the form at (885, 618) on button#submit
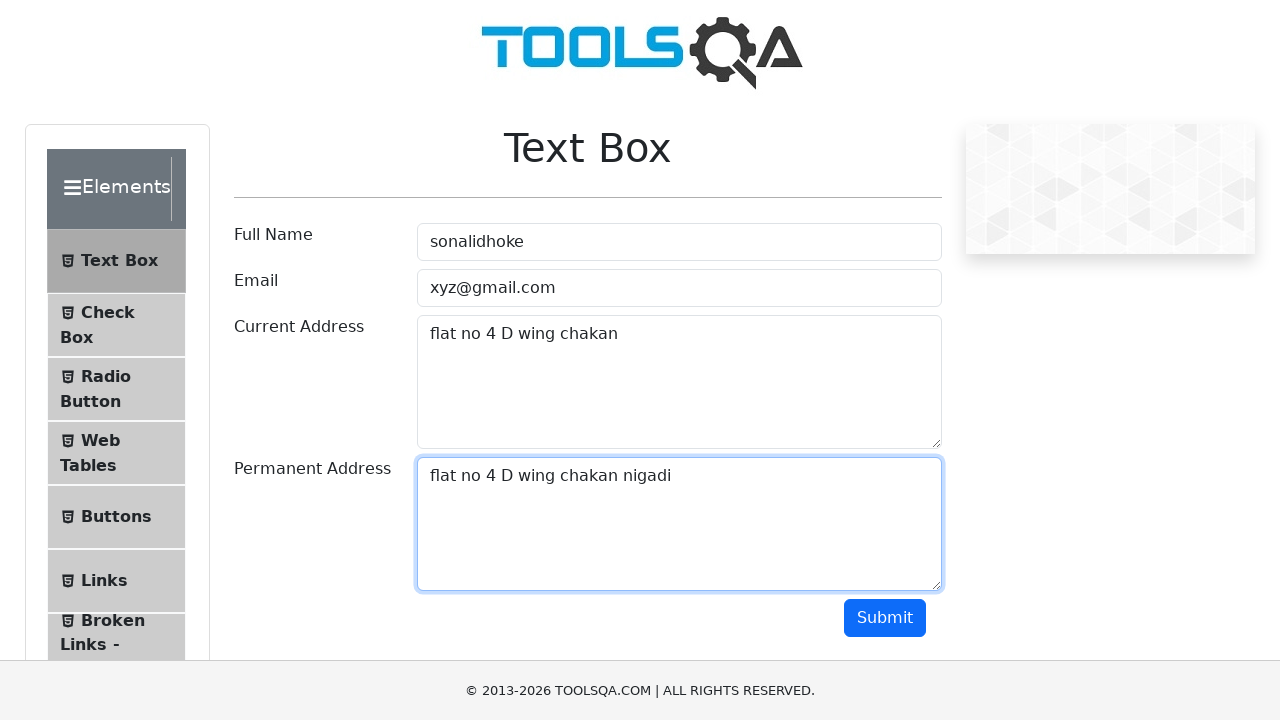

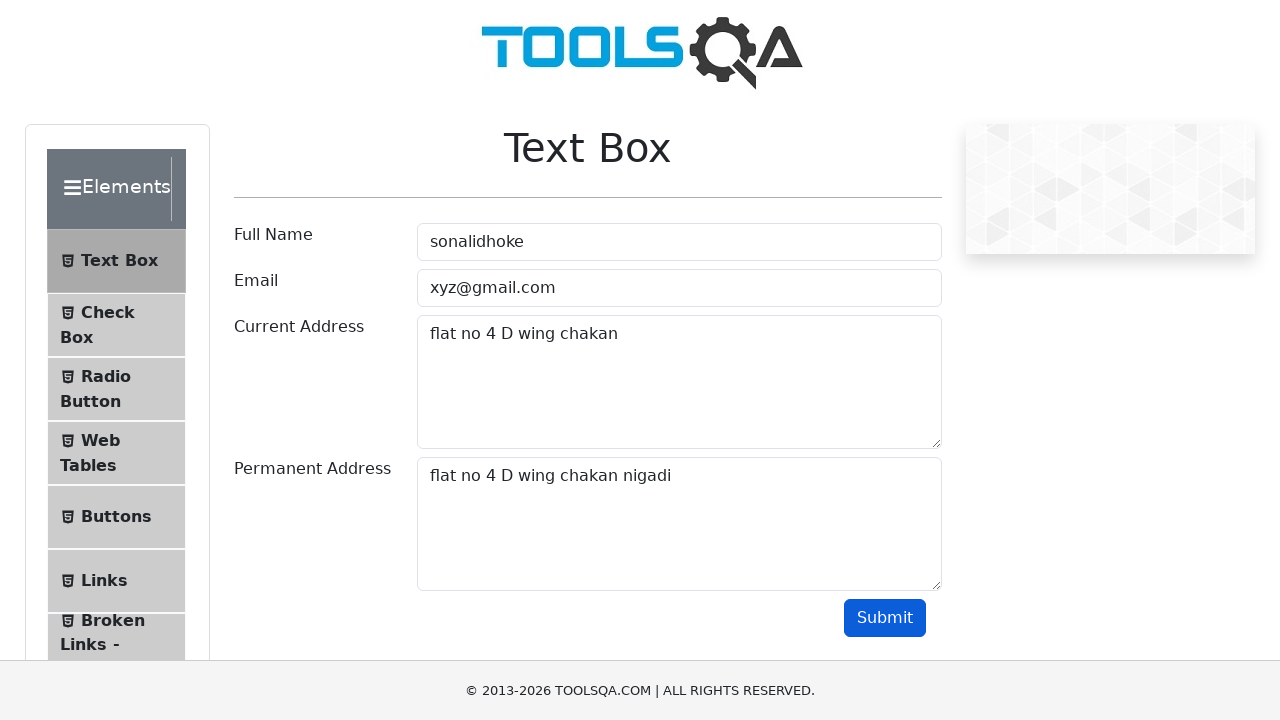